Tests a practice registration form by filling in personal details (name, email, gender, mobile, date of birth, hobbies, address, state, city) and submitting the form to verify successful submission.

Starting URL: https://demoqa.com/automation-practice-form

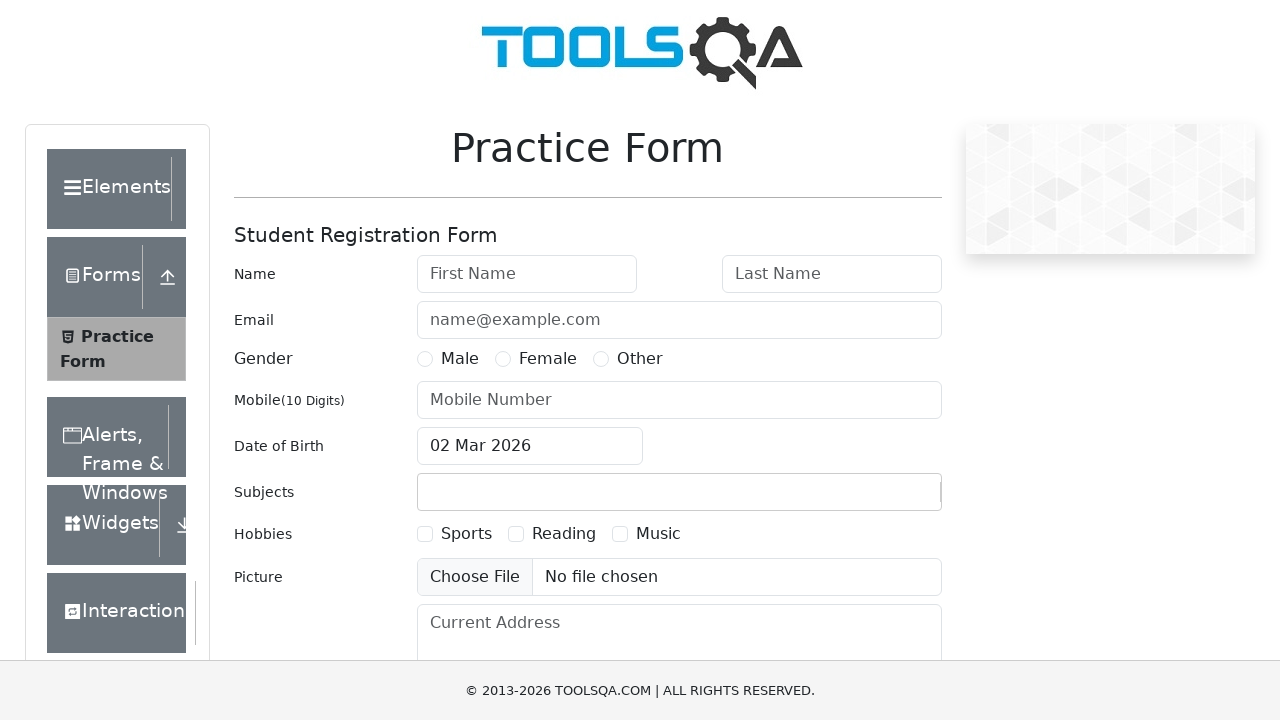

Filled first name field with 'John' on #firstName
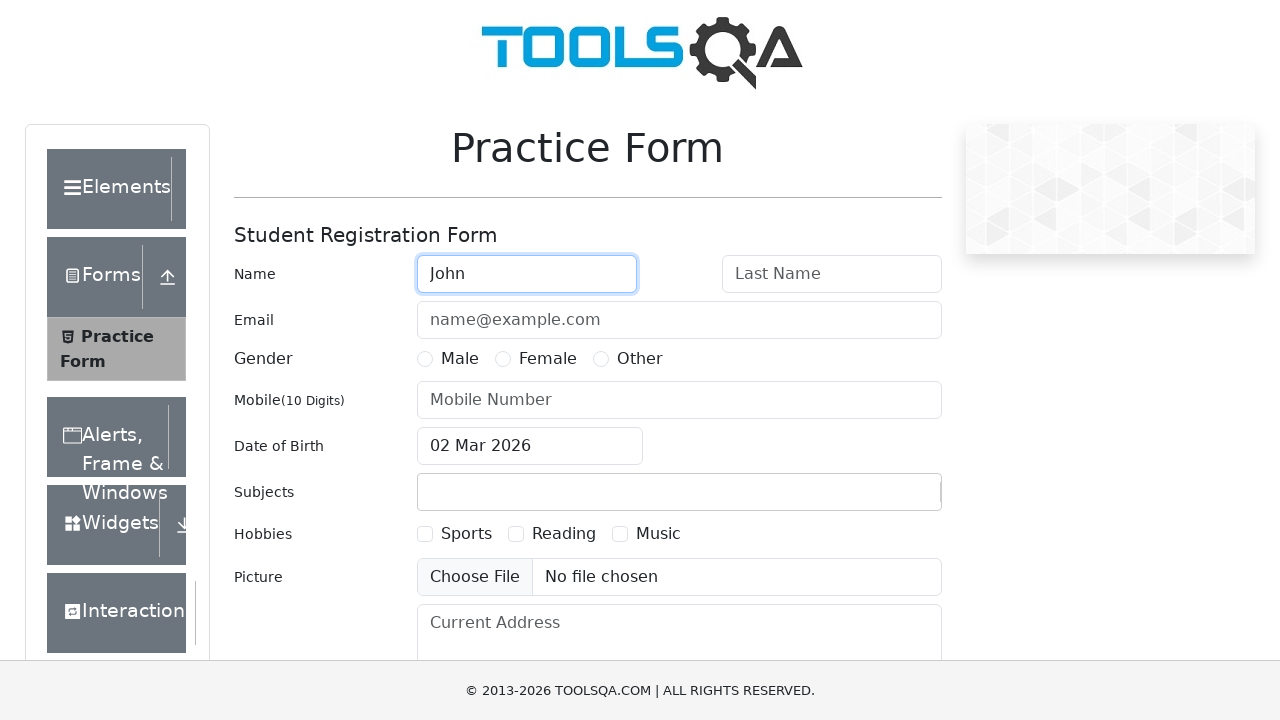

Filled last name field with 'Doe' on #lastName
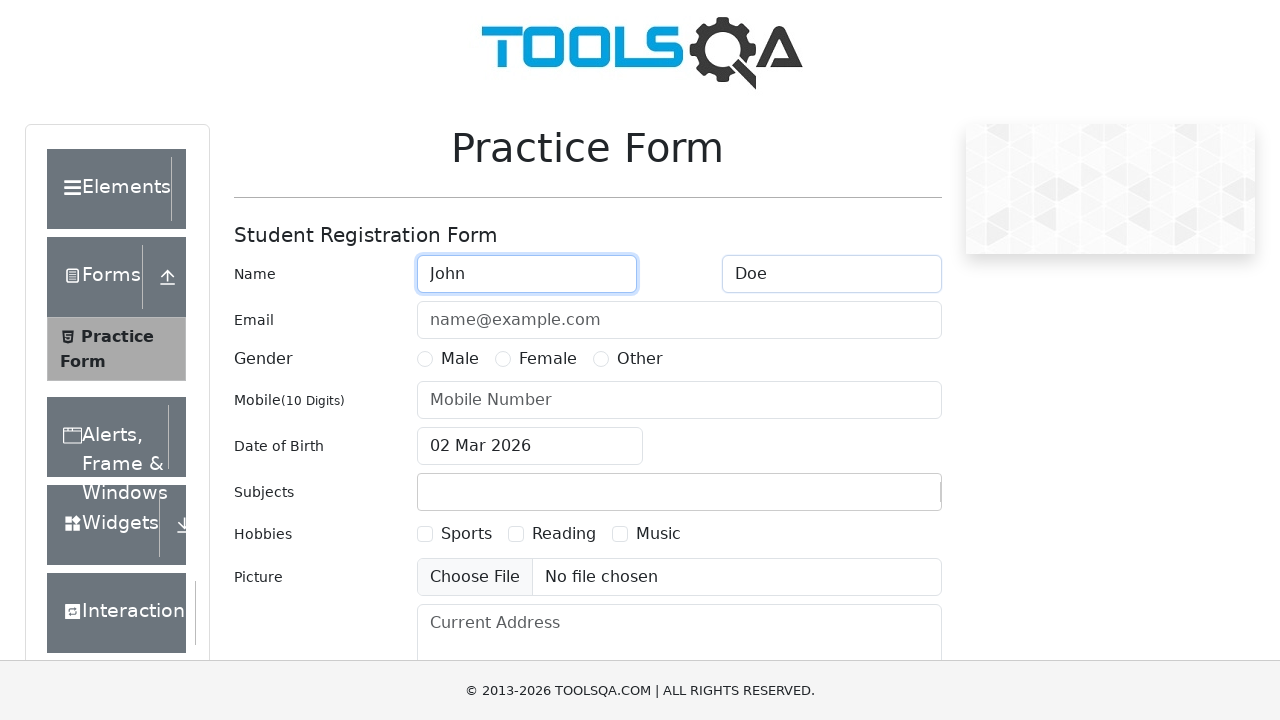

Filled email field with 'johndoe@example.com' on #userEmail
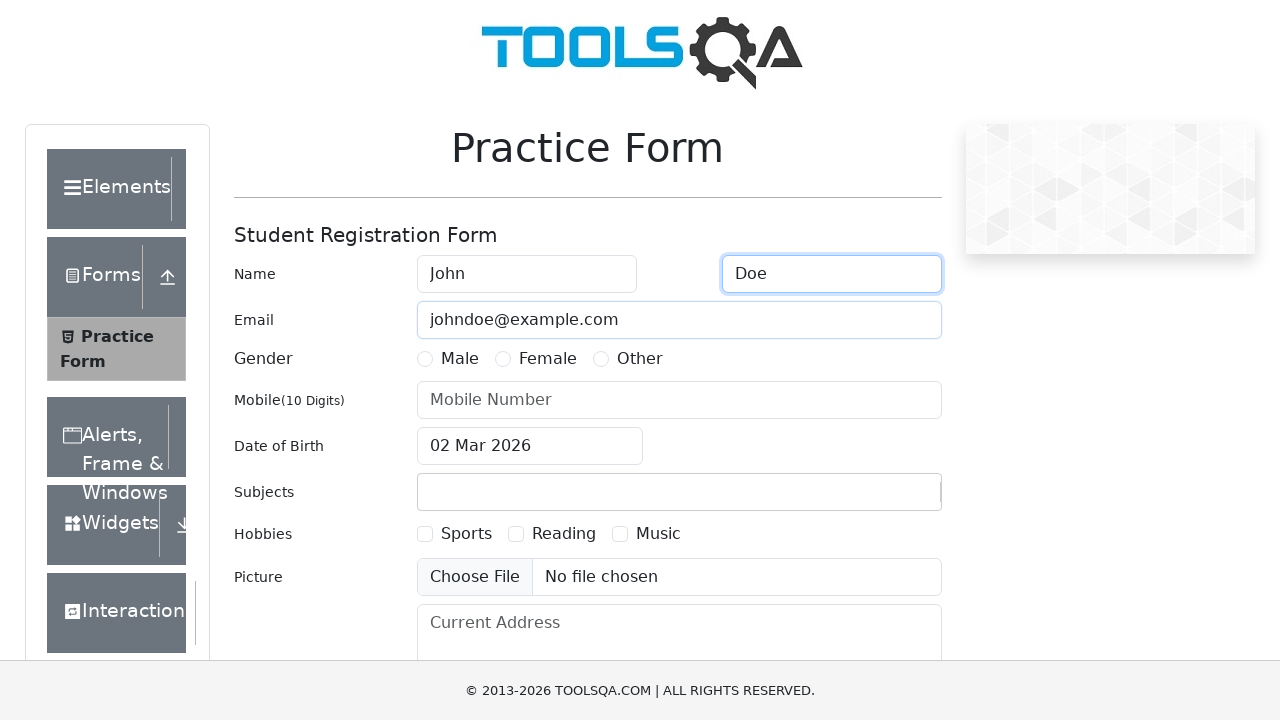

Selected Male gender option at (460, 359) on label[for='gender-radio-1']
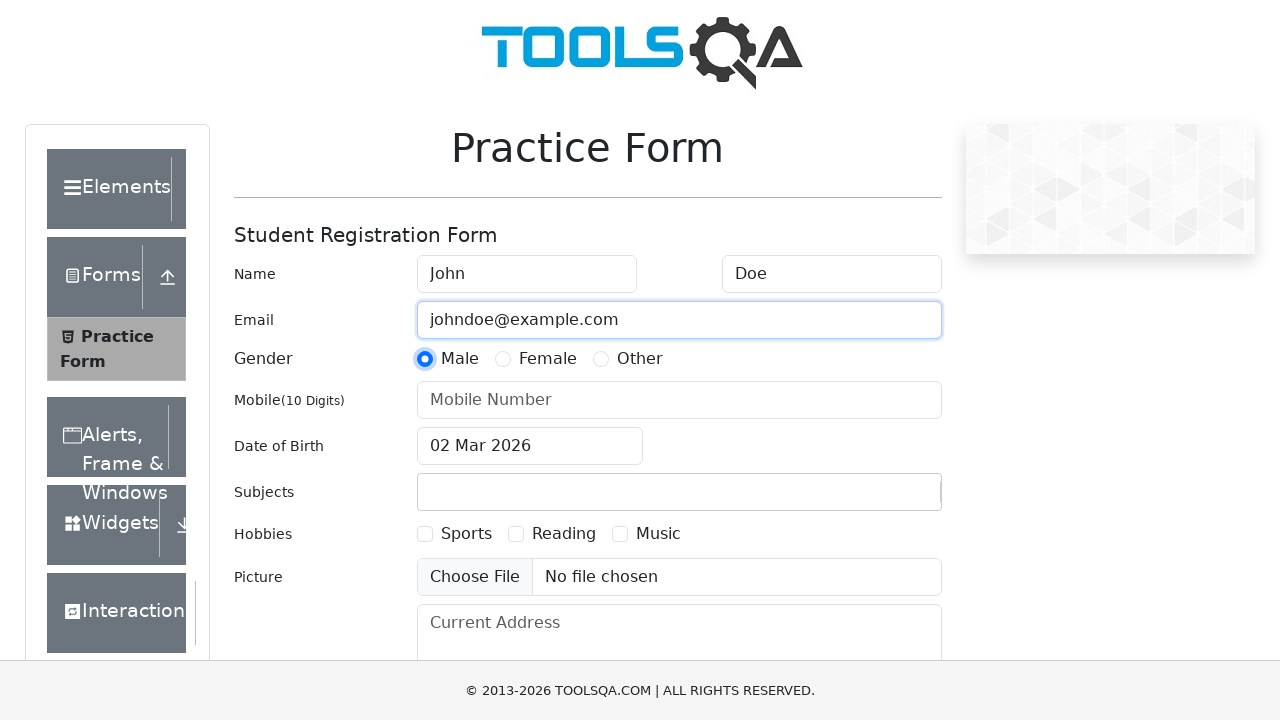

Filled mobile number field with '1234567890' on #userNumber
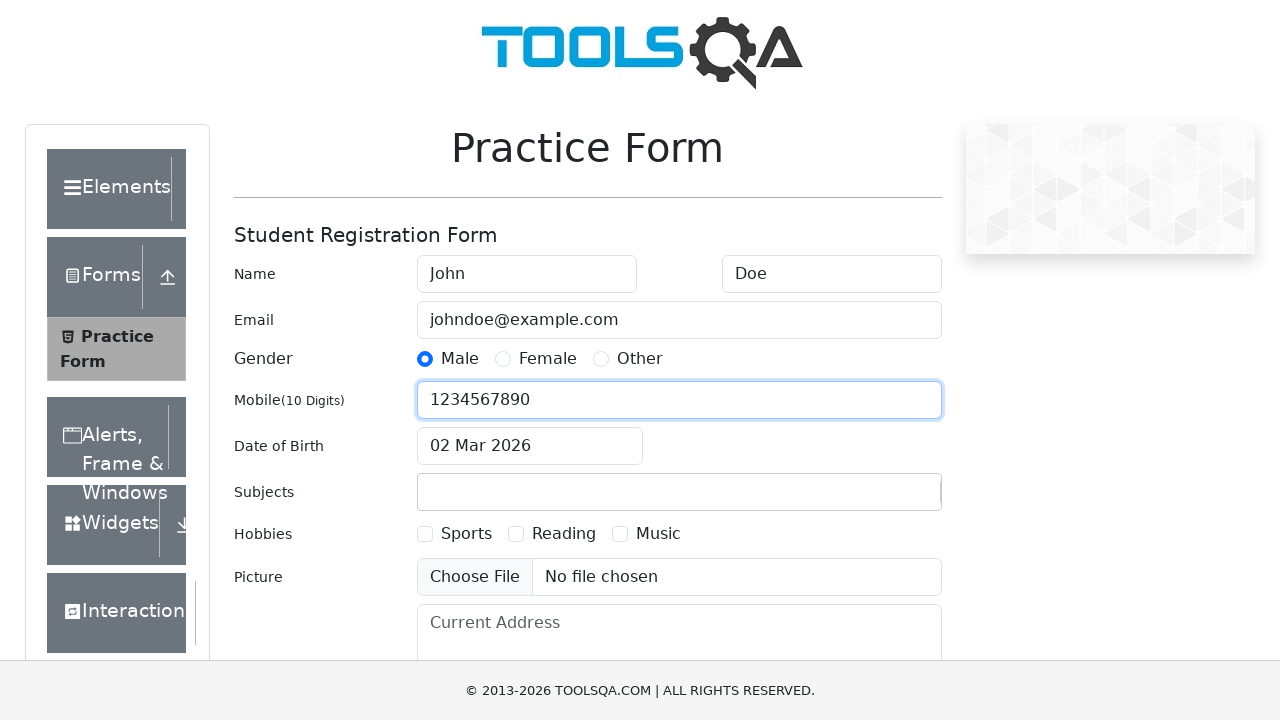

Clicked date of birth field to open date picker at (530, 446) on #dateOfBirthInput
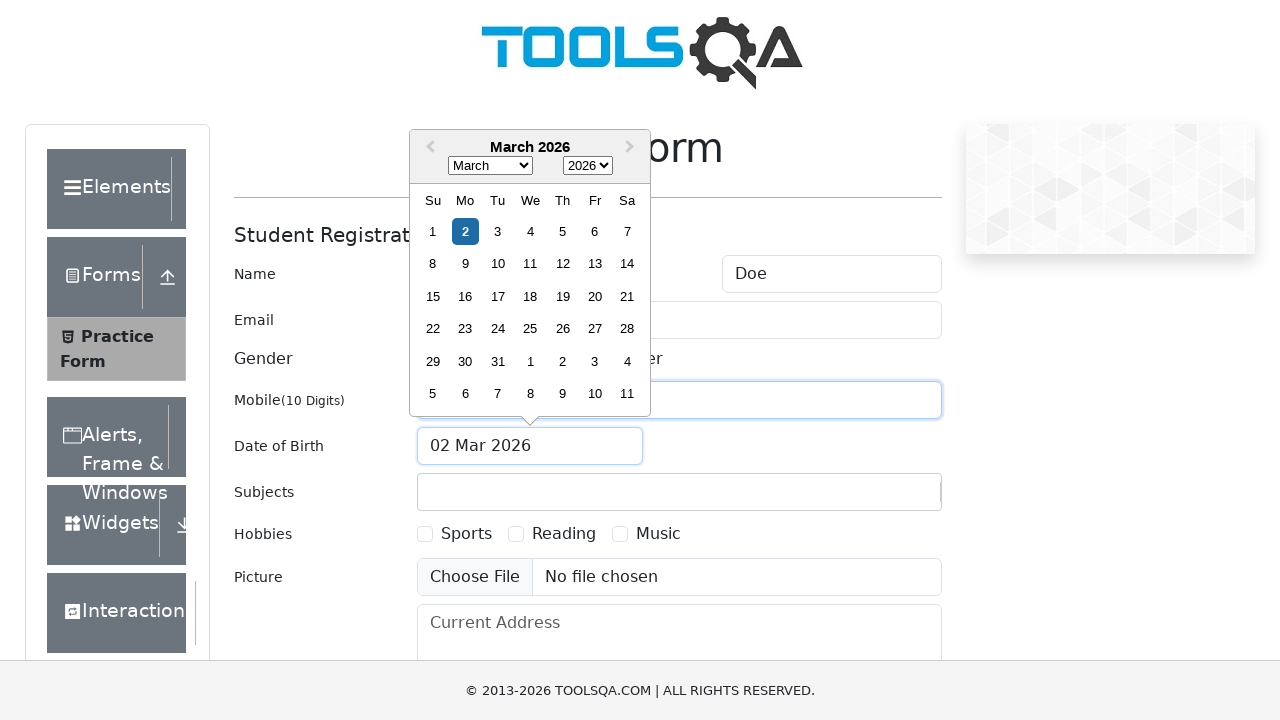

Selected March as birth month on .react-datepicker__month-select
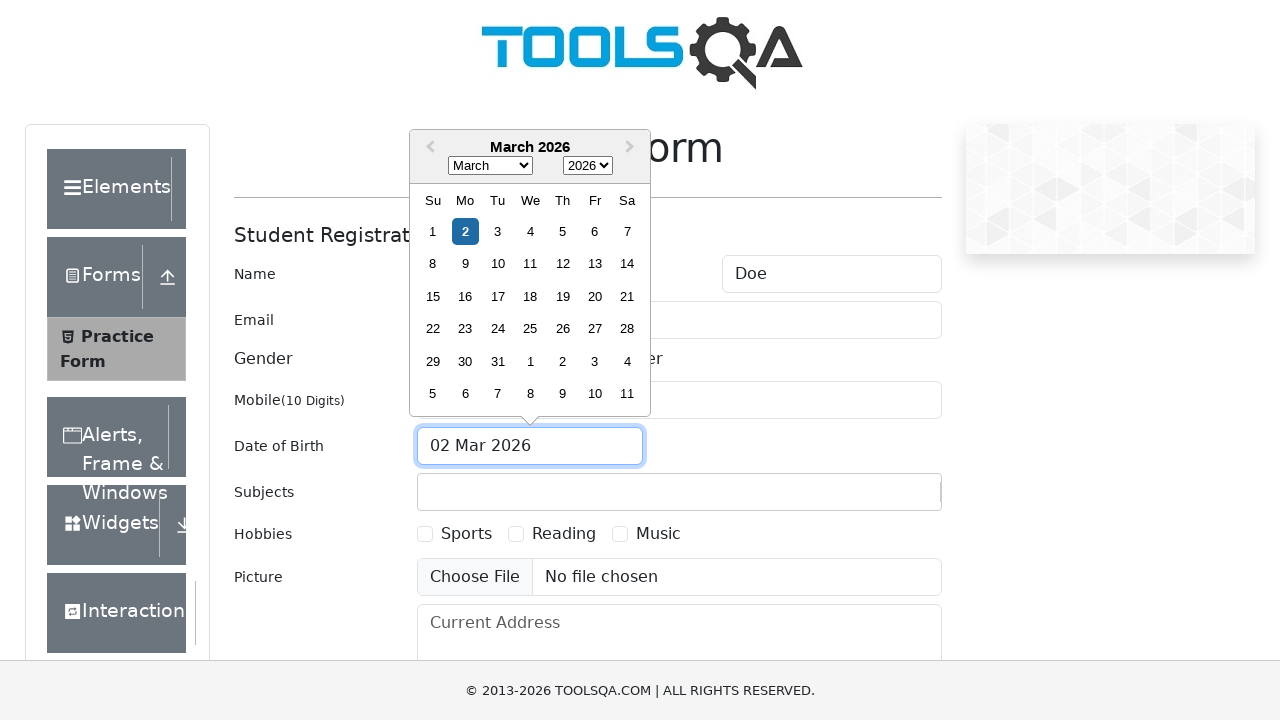

Selected 2025 as birth year on .react-datepicker__year-select
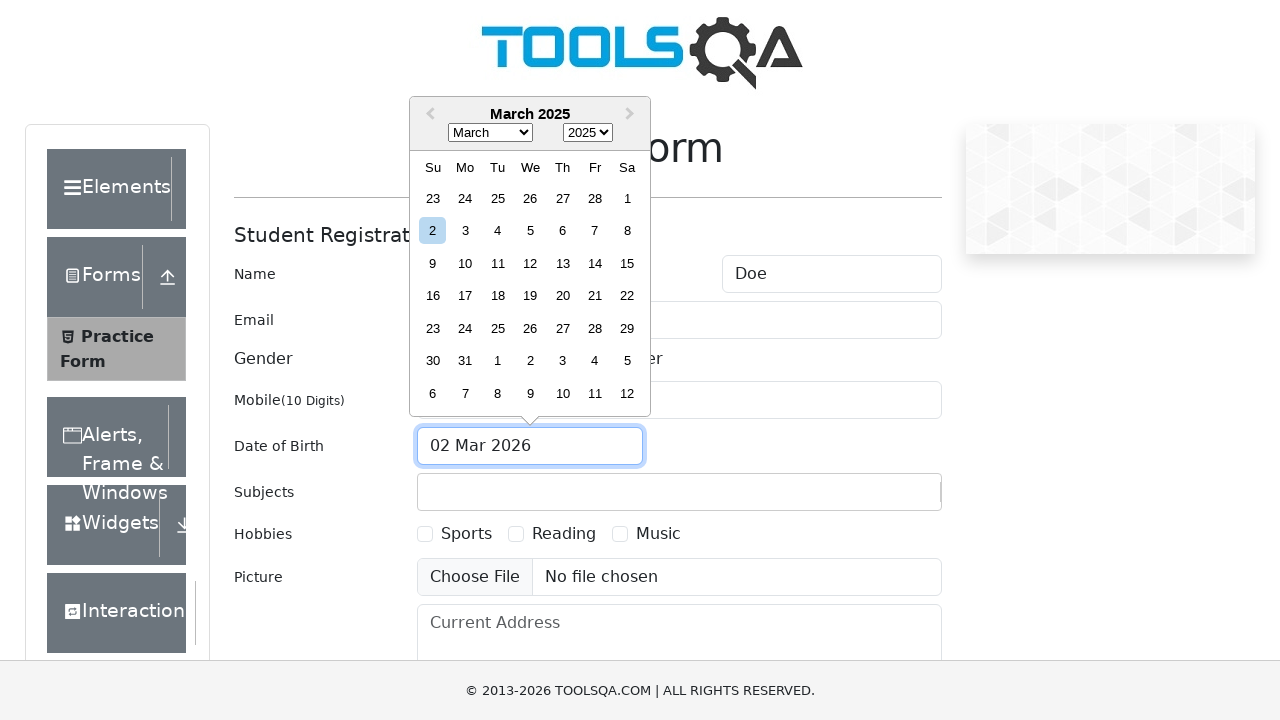

Selected day 16 from date picker at (433, 296) on .react-datepicker__day--016:not(.react-datepicker__day--outside-month)
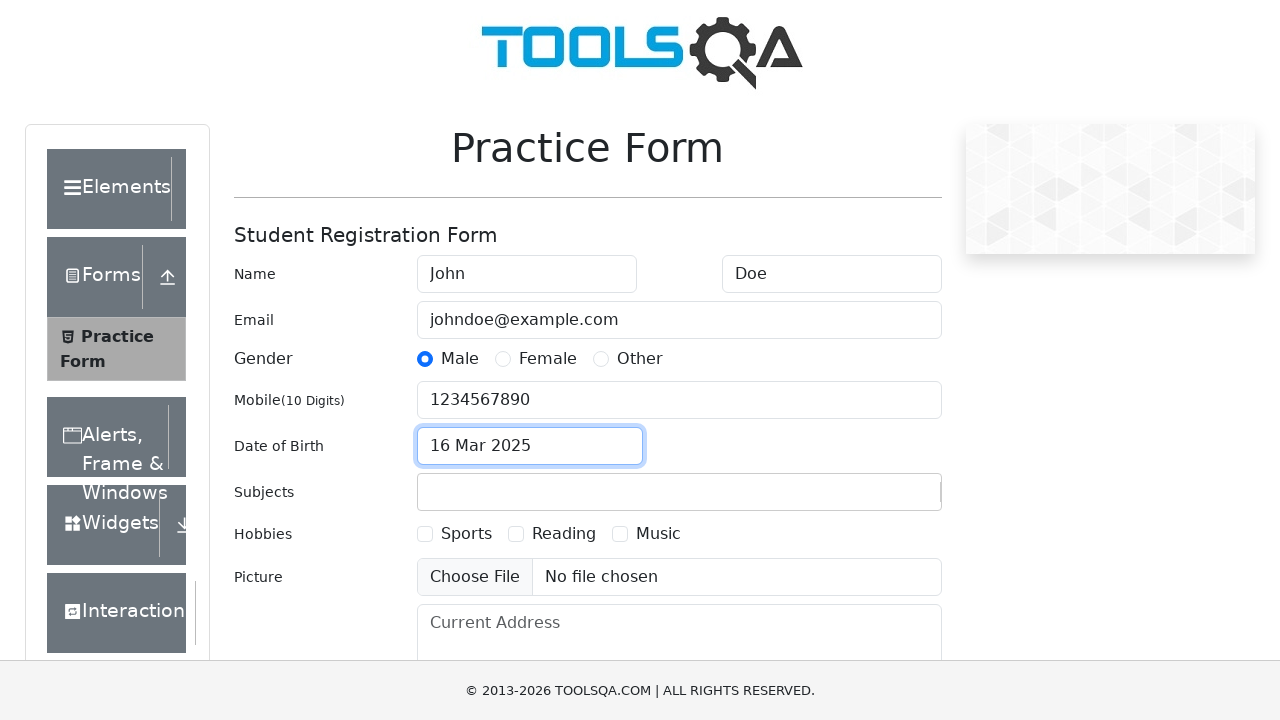

Selected Sports hobby checkbox at (466, 534) on label[for='hobbies-checkbox-1']
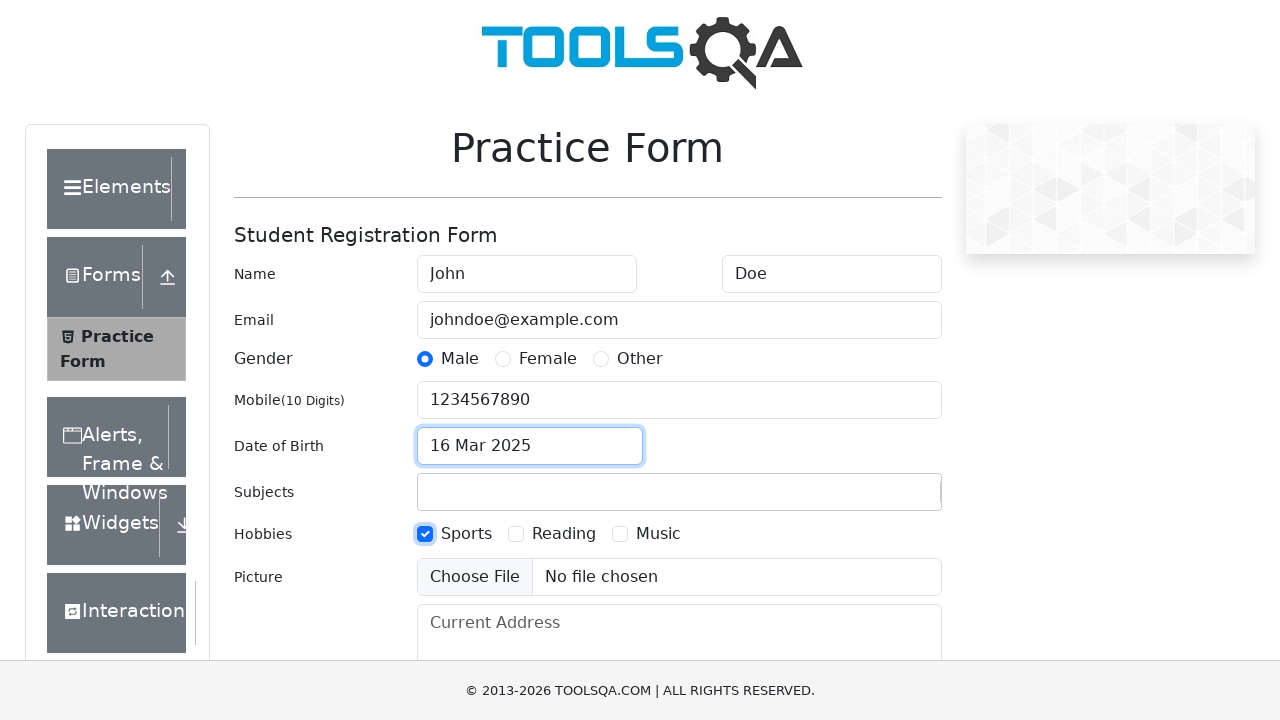

Filled current address field with '123 Test Street, Apt 4B' on #currentAddress
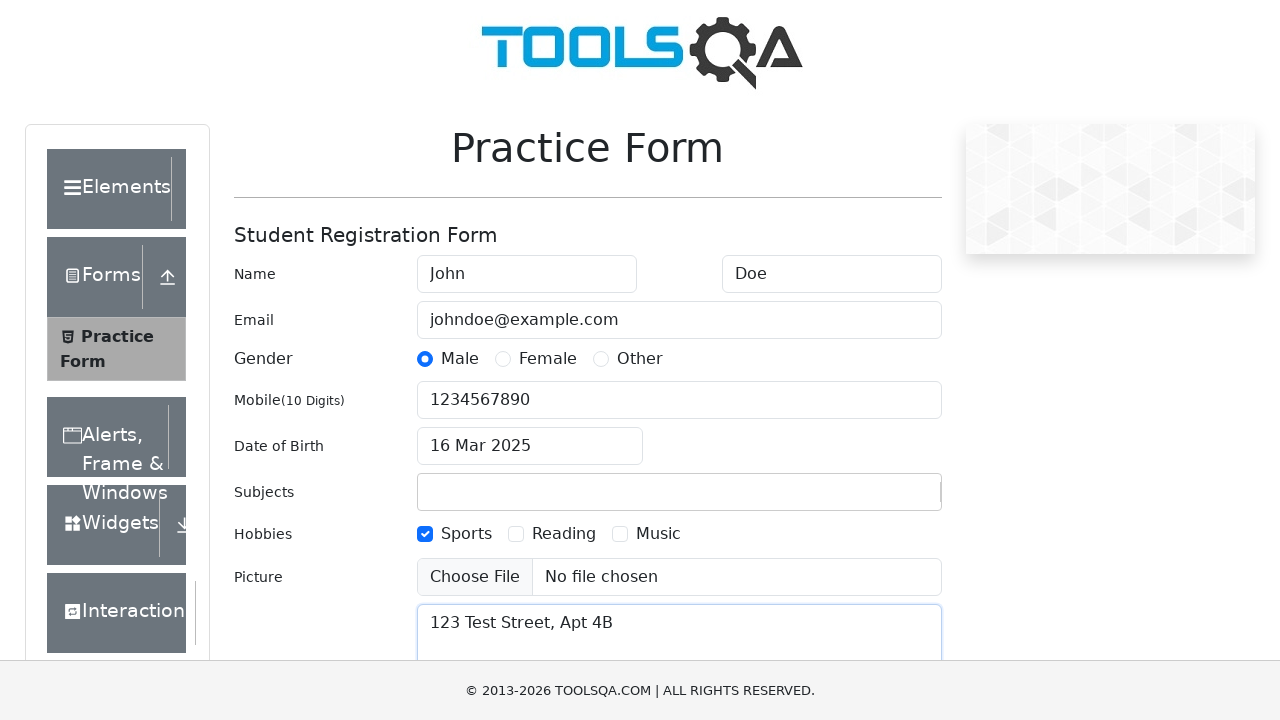

Clicked state dropdown to open options at (527, 437) on #state
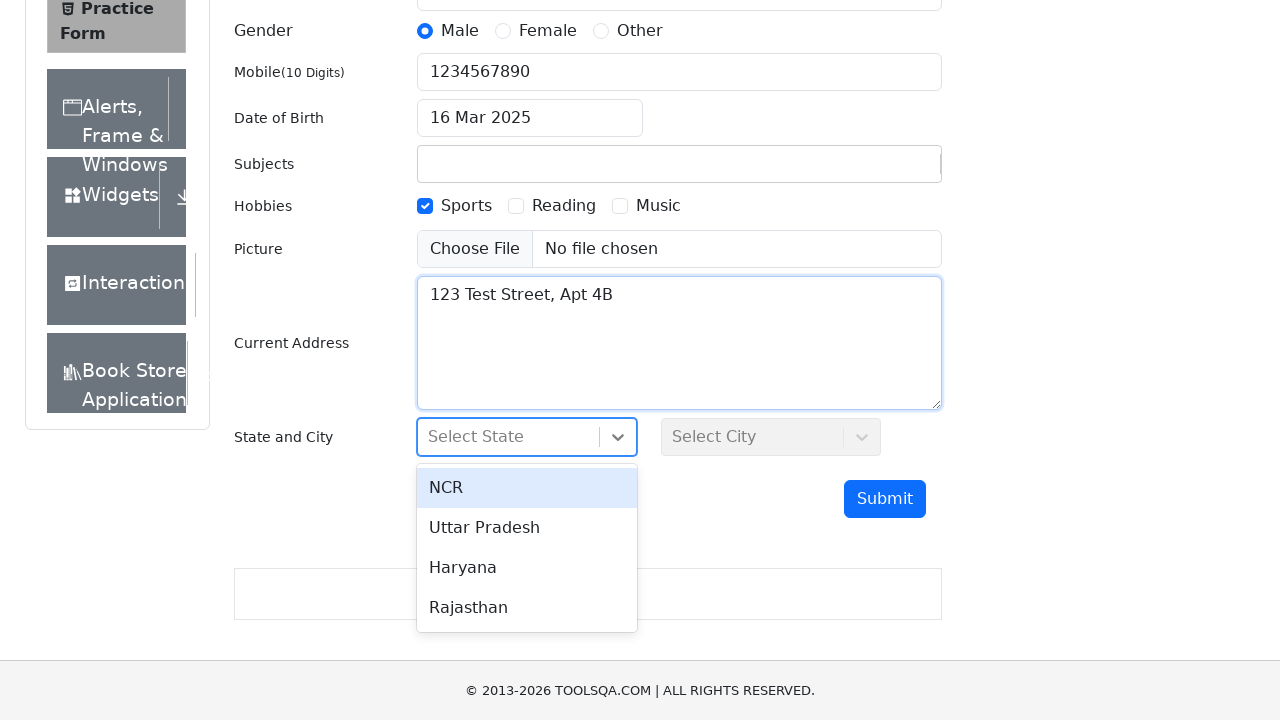

Selected NCR as state at (527, 488) on #react-select-3-option-0
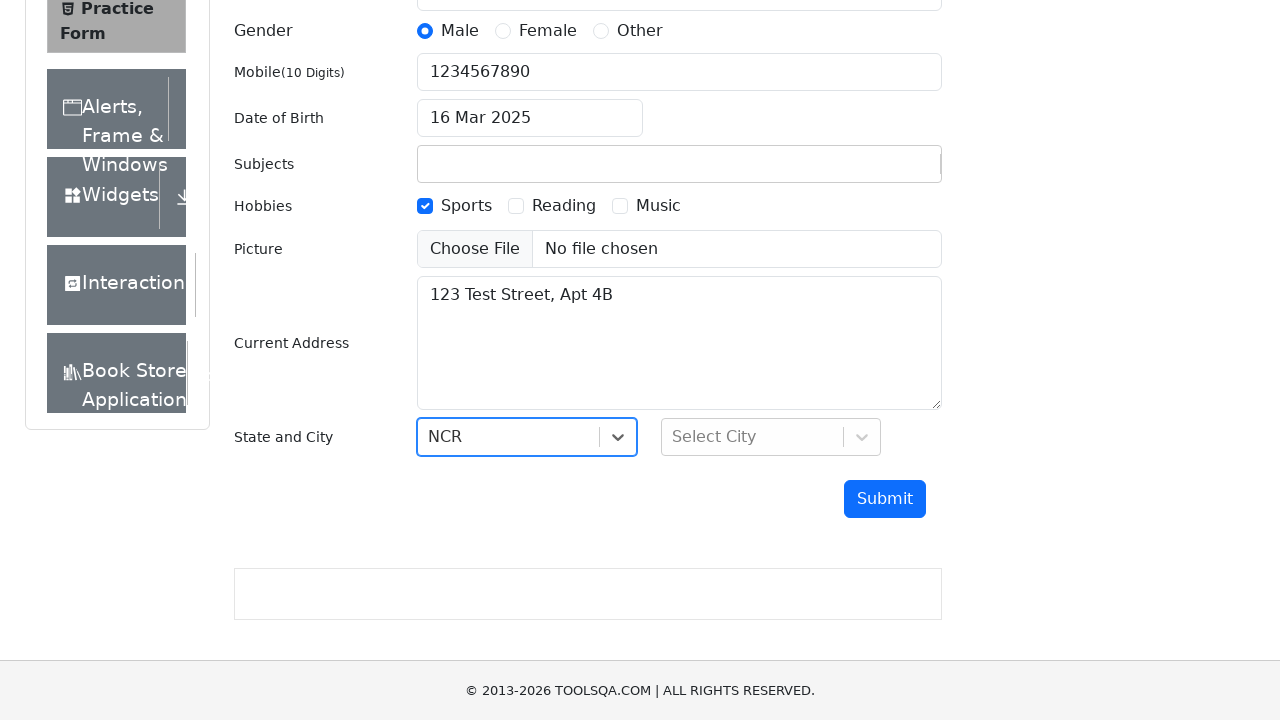

Clicked city dropdown to open options at (771, 437) on #city
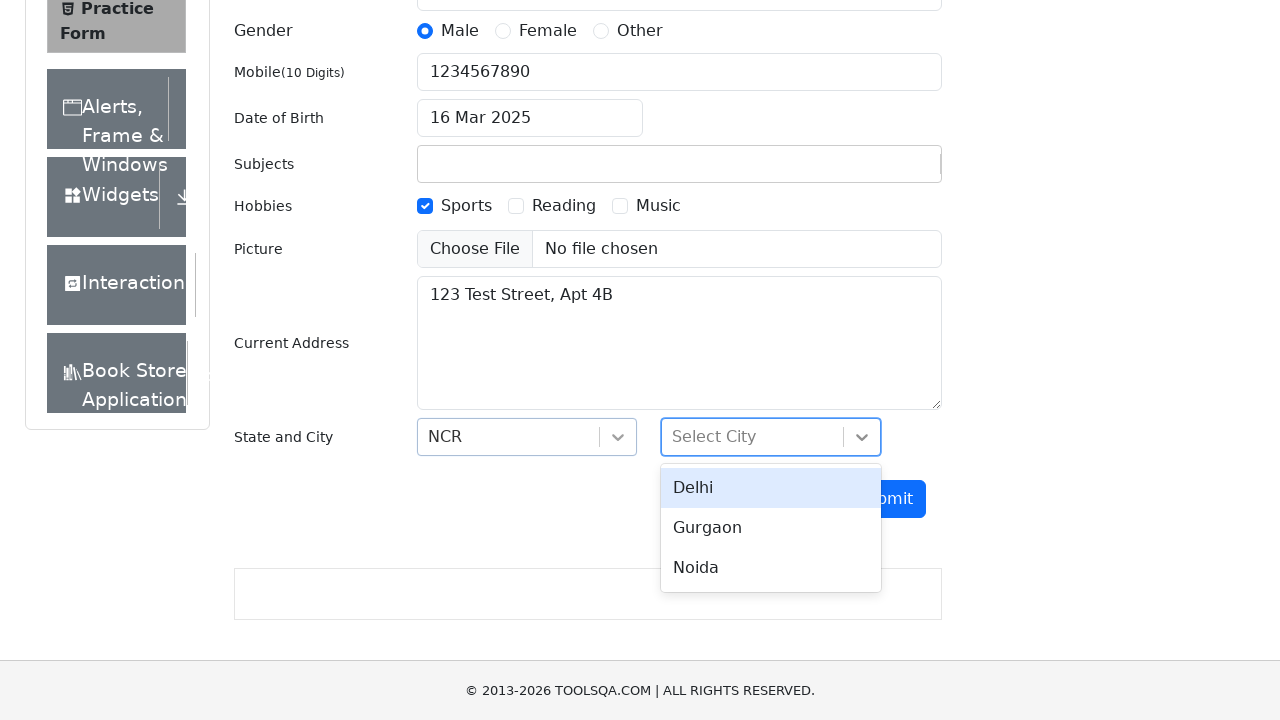

Selected first city option at (771, 488) on #react-select-4-option-0
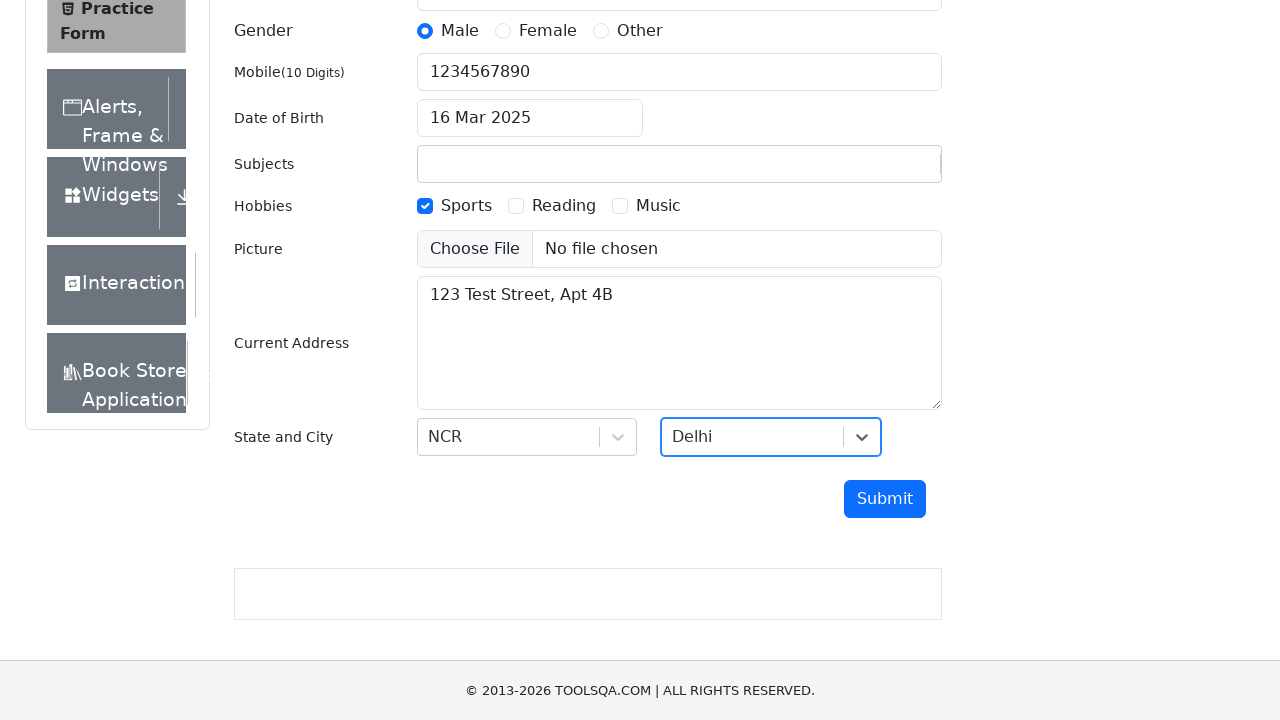

Clicked submit button to submit registration form at (885, 499) on #submit
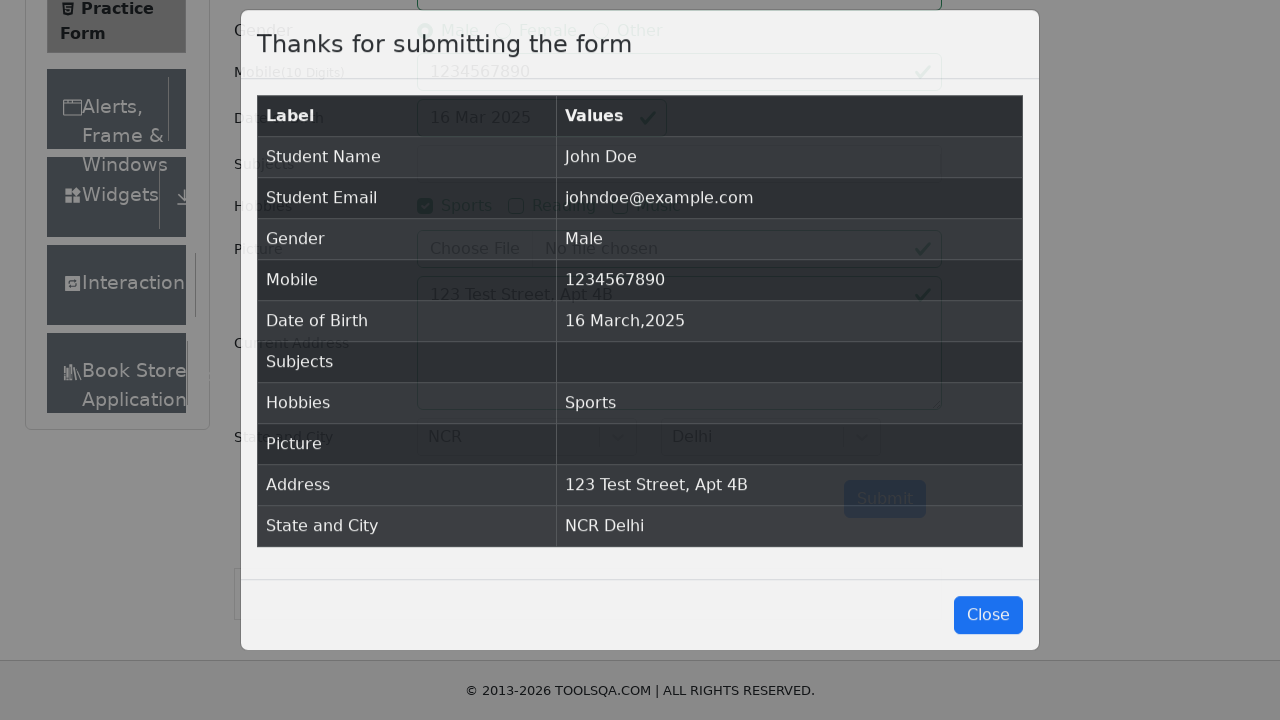

Form submission successful - confirmation modal appeared
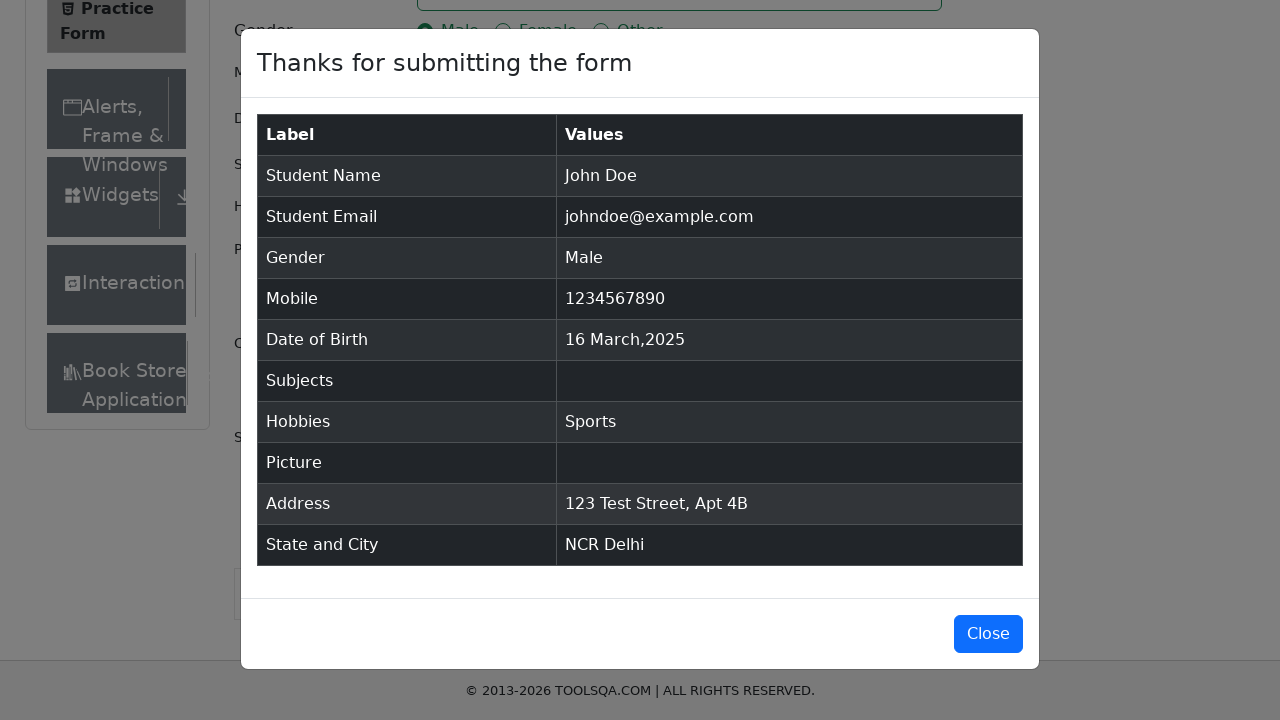

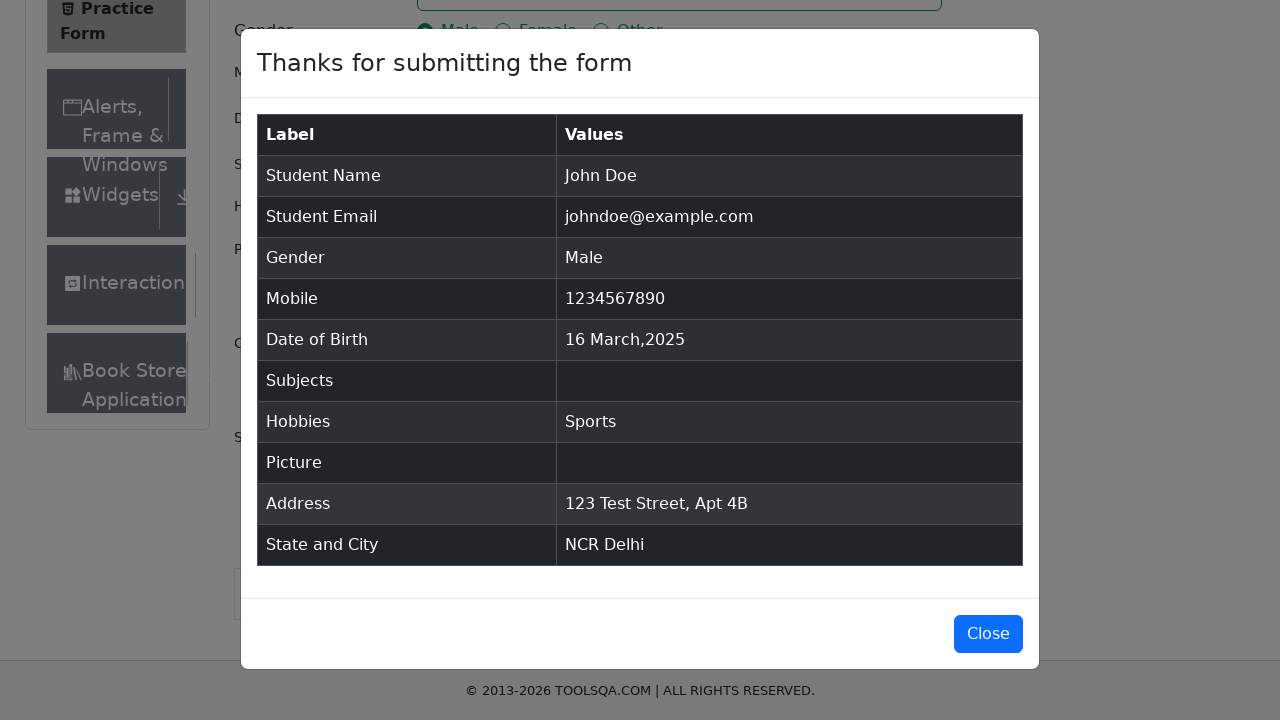